Navigates to Submit PR page and clicks the Submit Now button to access the PR submission form

Starting URL: https://cryptonewz.io/

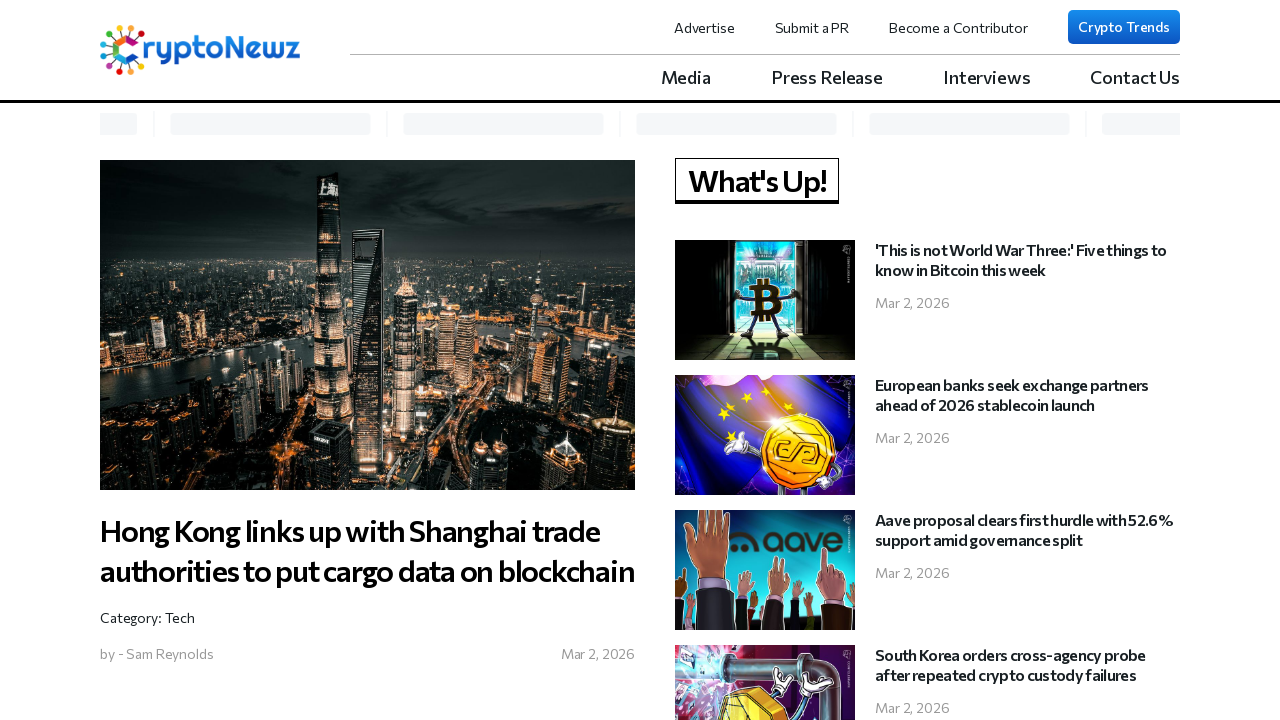

Clicked 'Submit a PR' link at (812, 27) on a:has-text('Submit a PR')
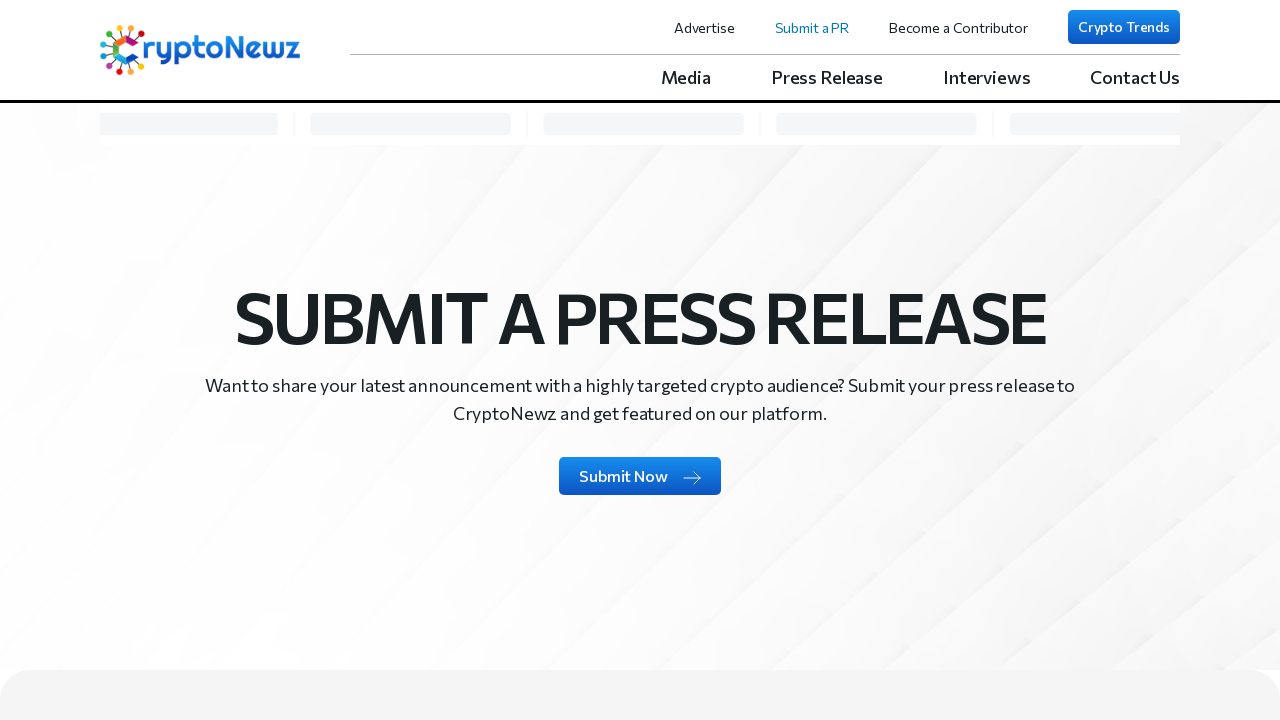

Submit PR page loaded
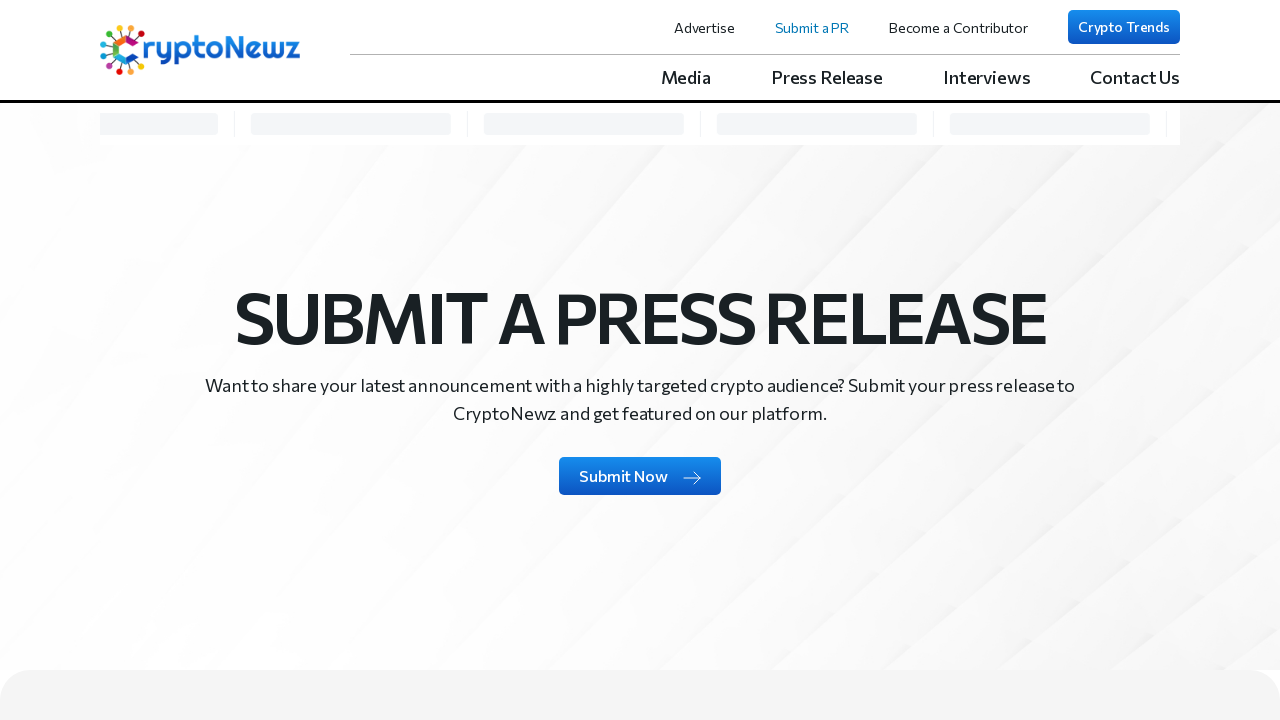

Clicked 'Submit Now' button to access PR submission form at (640, 476) on a:has-text('Submit Now')
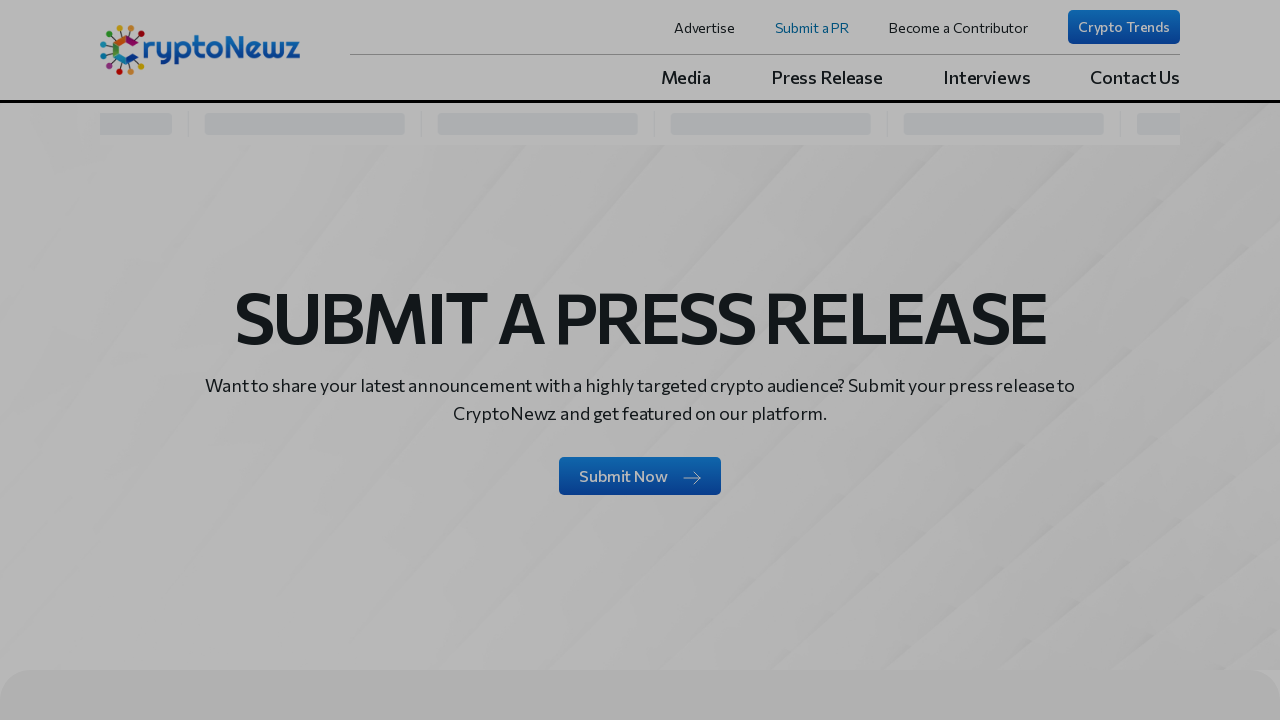

PR submission form loaded
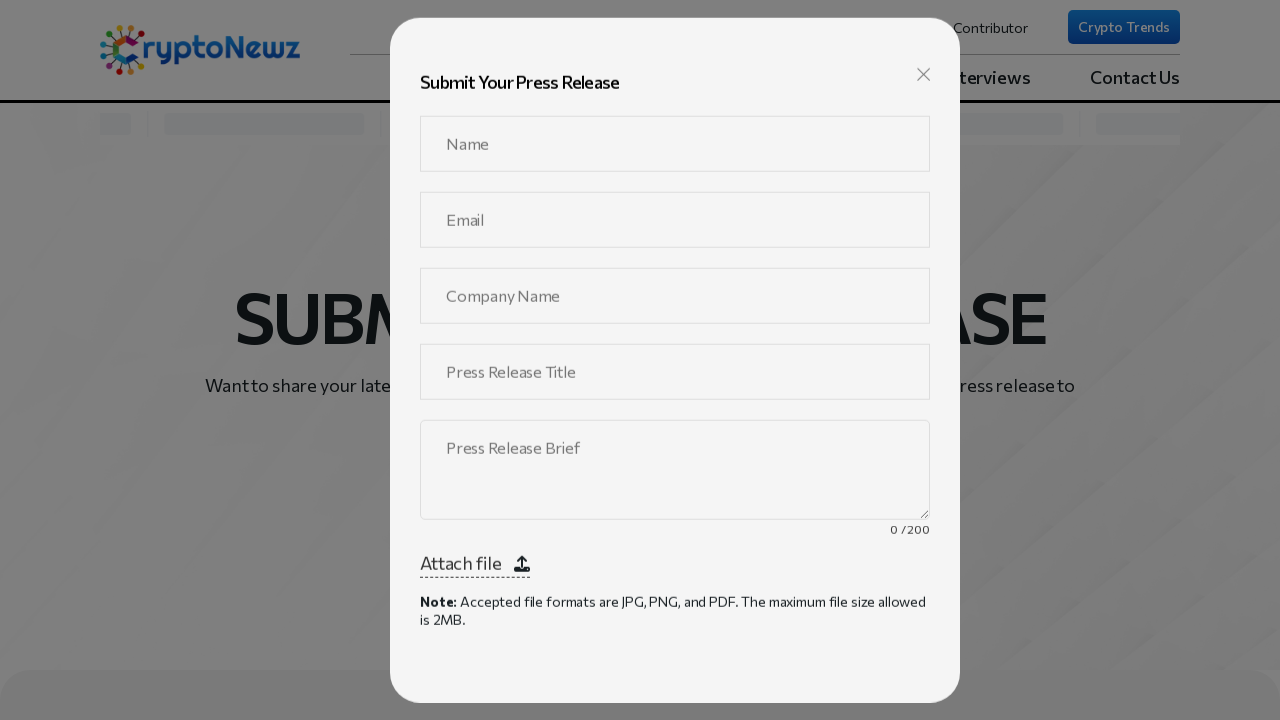

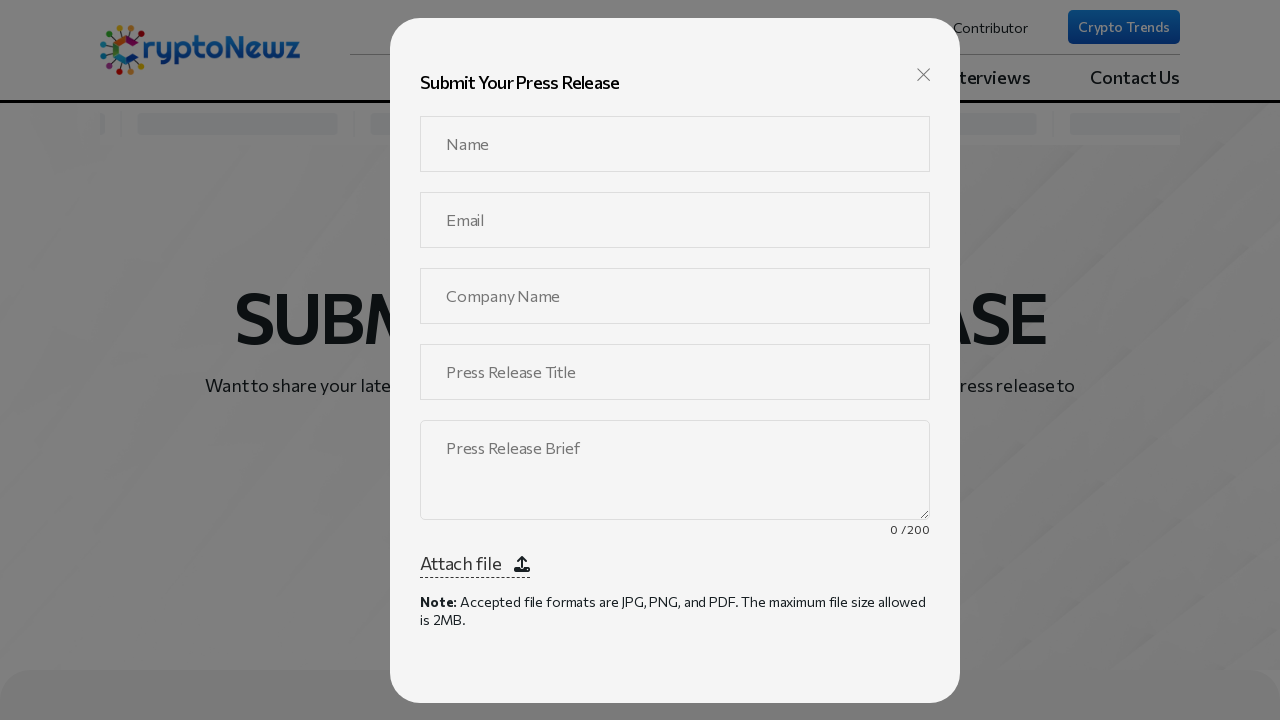